Tests keyboard shortcuts functionality on a text comparison tool by entering text in the first field, selecting all with Ctrl+A, copying with Ctrl+C, tabbing to the next field, and pasting with Ctrl+V

Starting URL: https://text-compare.com/

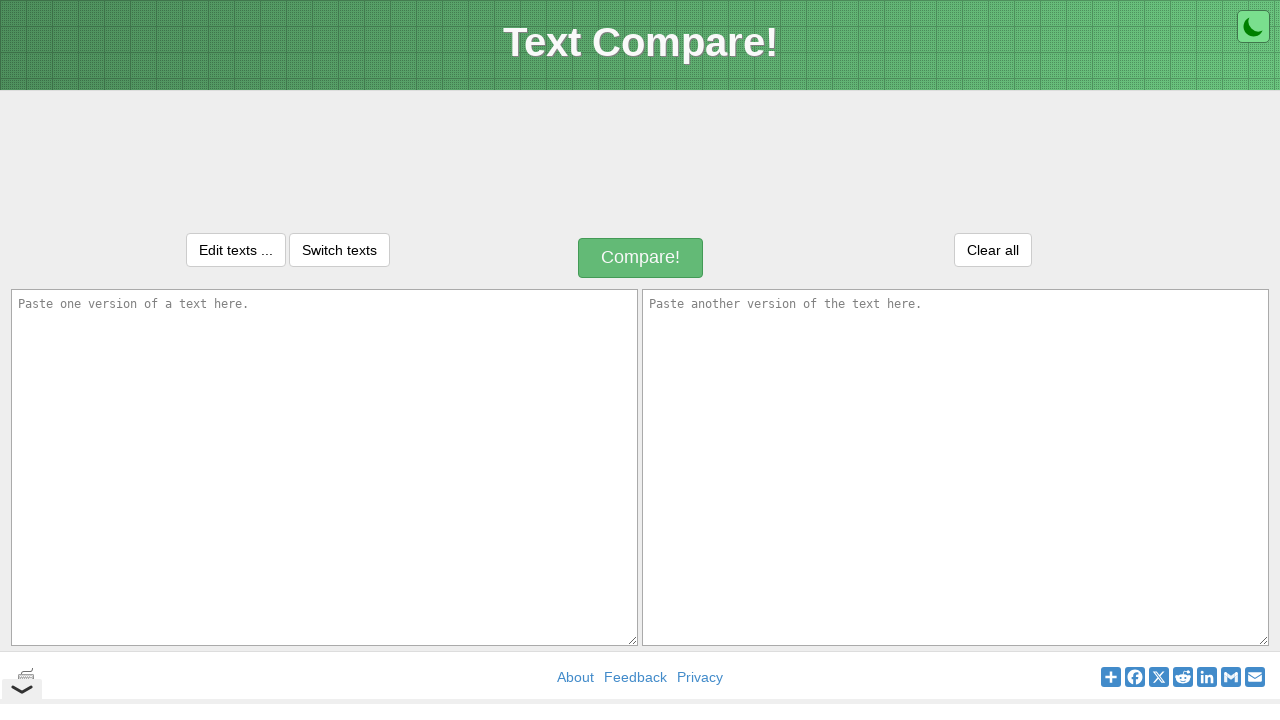

Entered text 'Hi Hemanth welcome to the automation' in the first input field on #inputText1
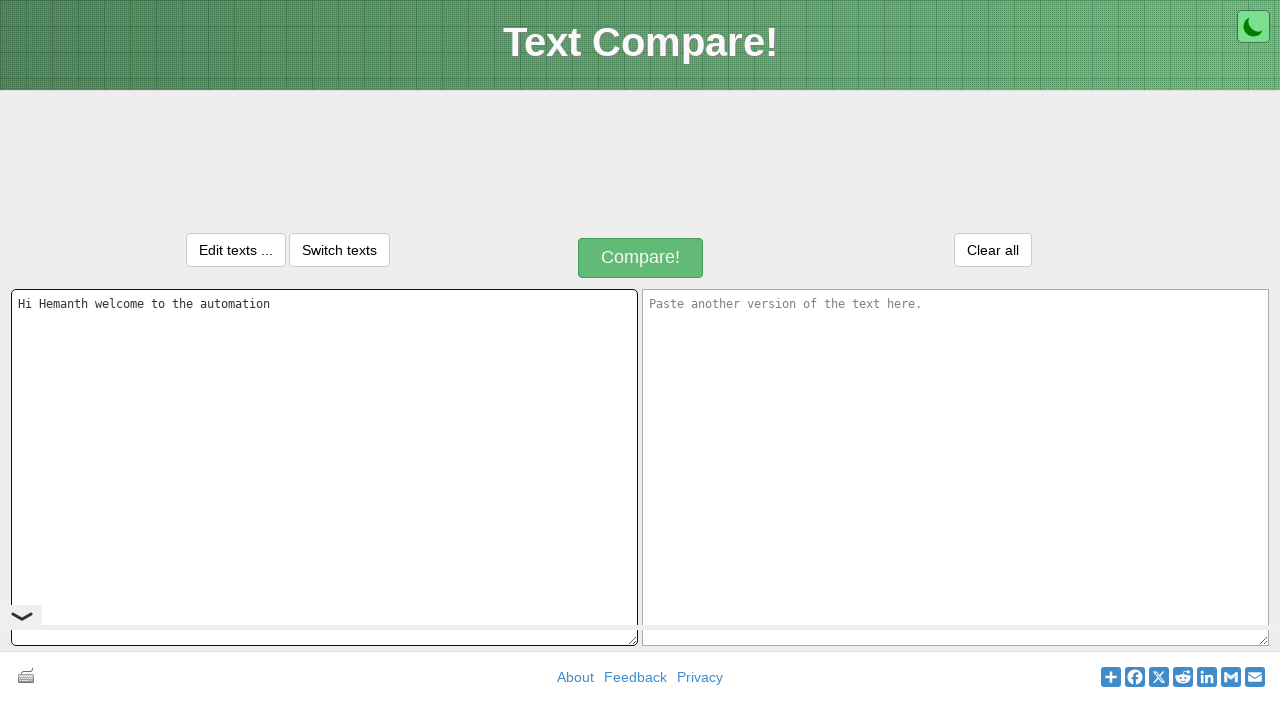

Clicked on the first input field to ensure focus at (324, 467) on #inputText1
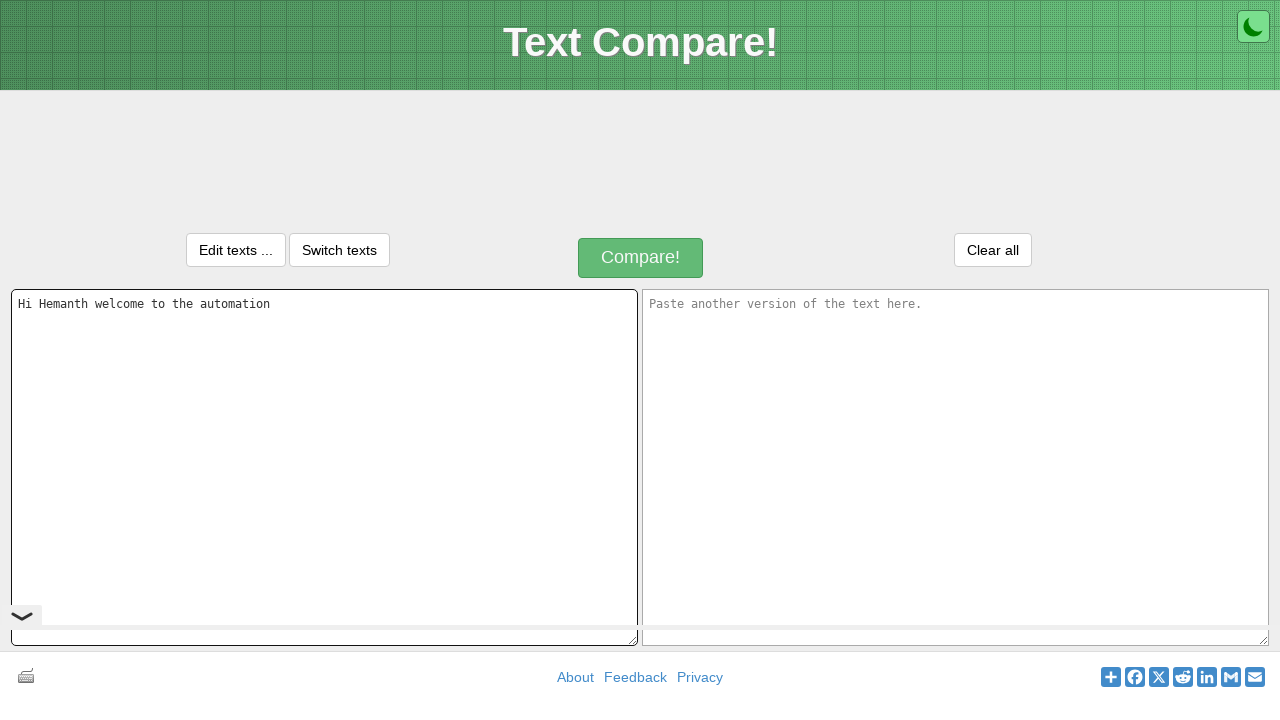

Pressed Ctrl+A to select all text in the first field
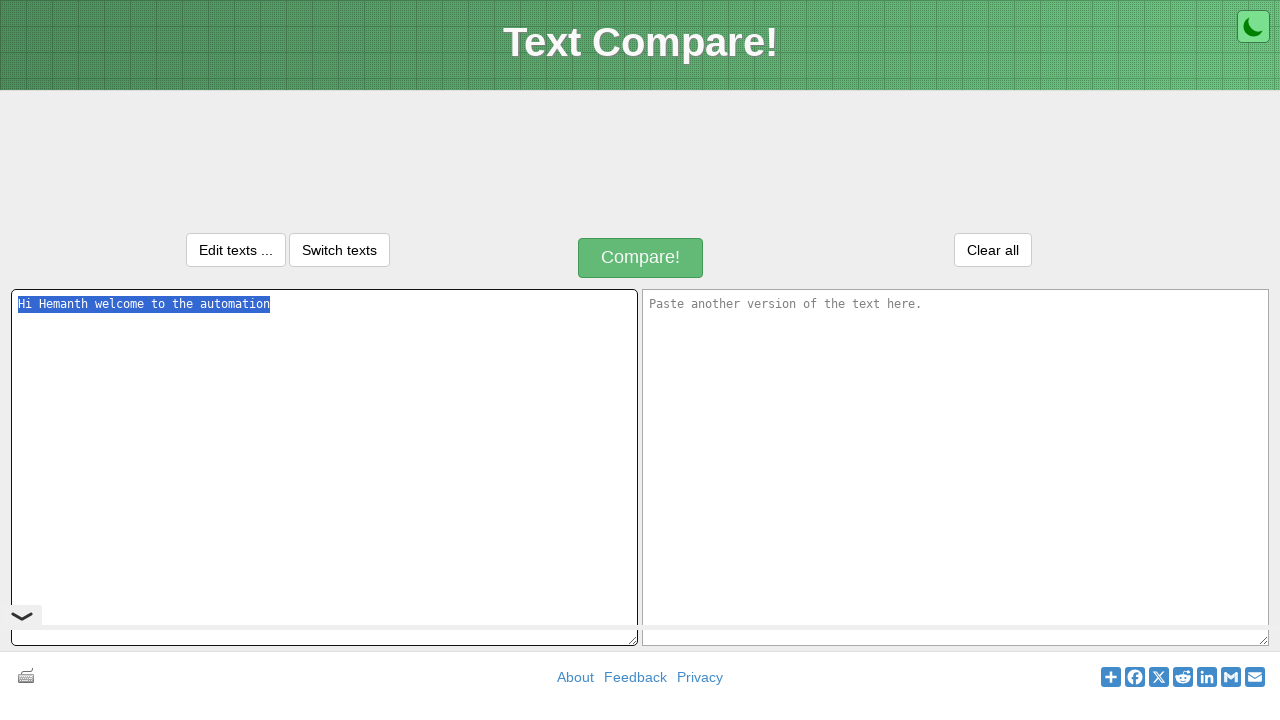

Pressed Ctrl+C to copy the selected text
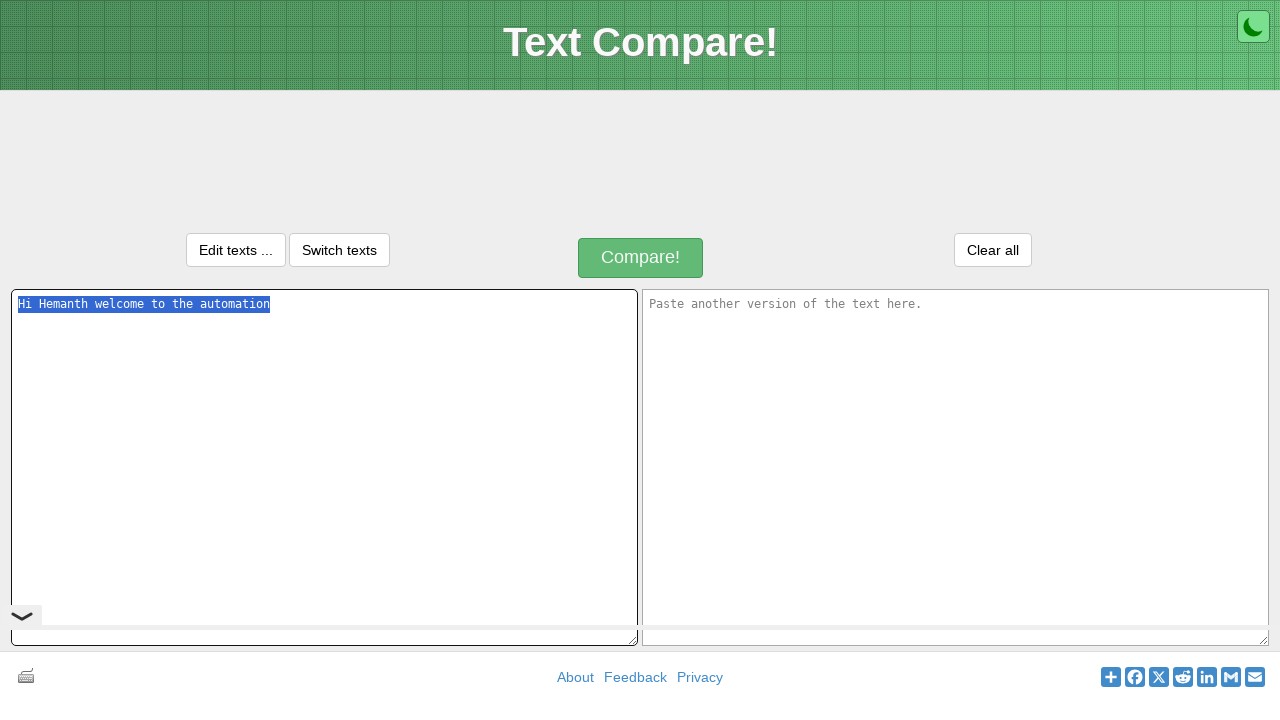

Pressed Tab to move focus to the second input field
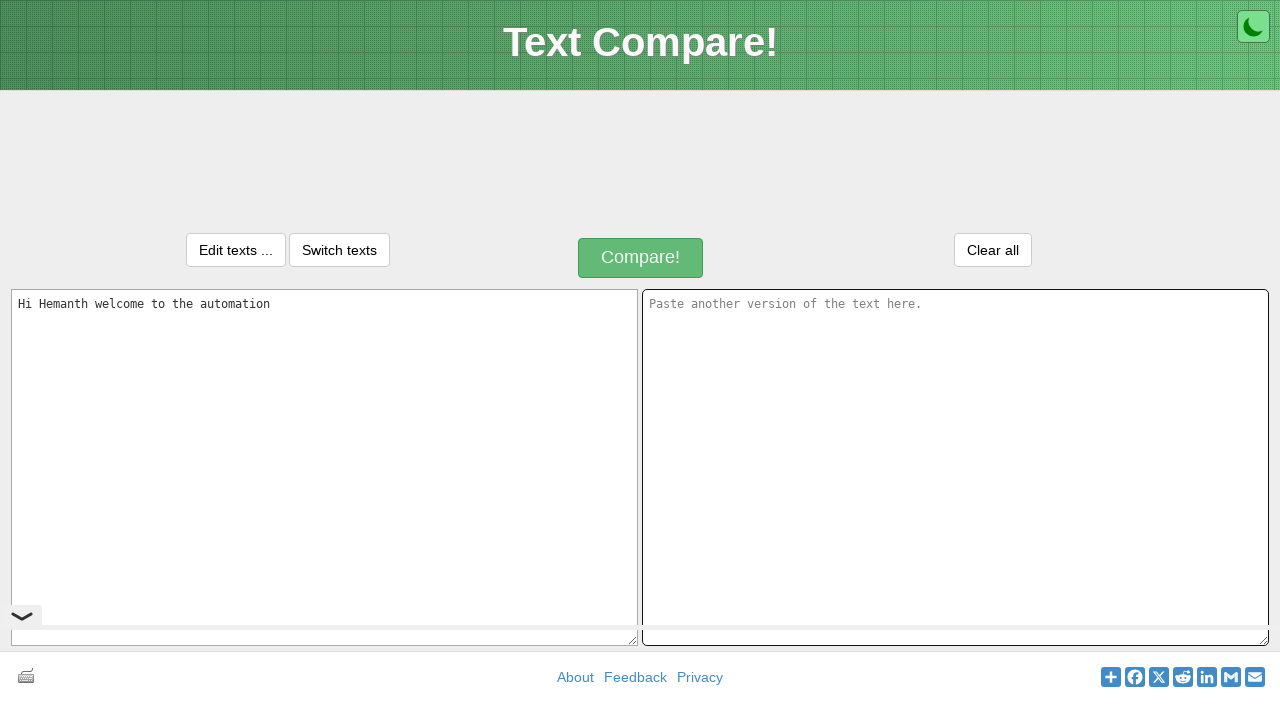

Pressed Ctrl+V to paste the copied text into the second field
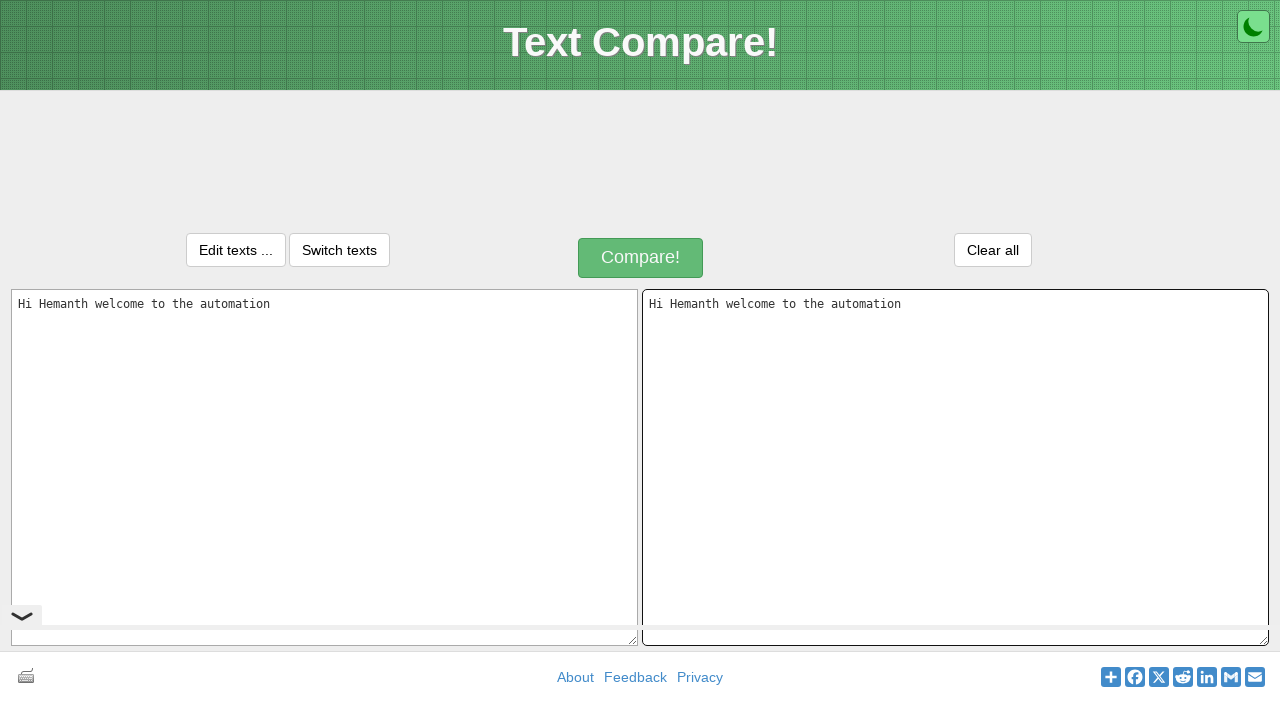

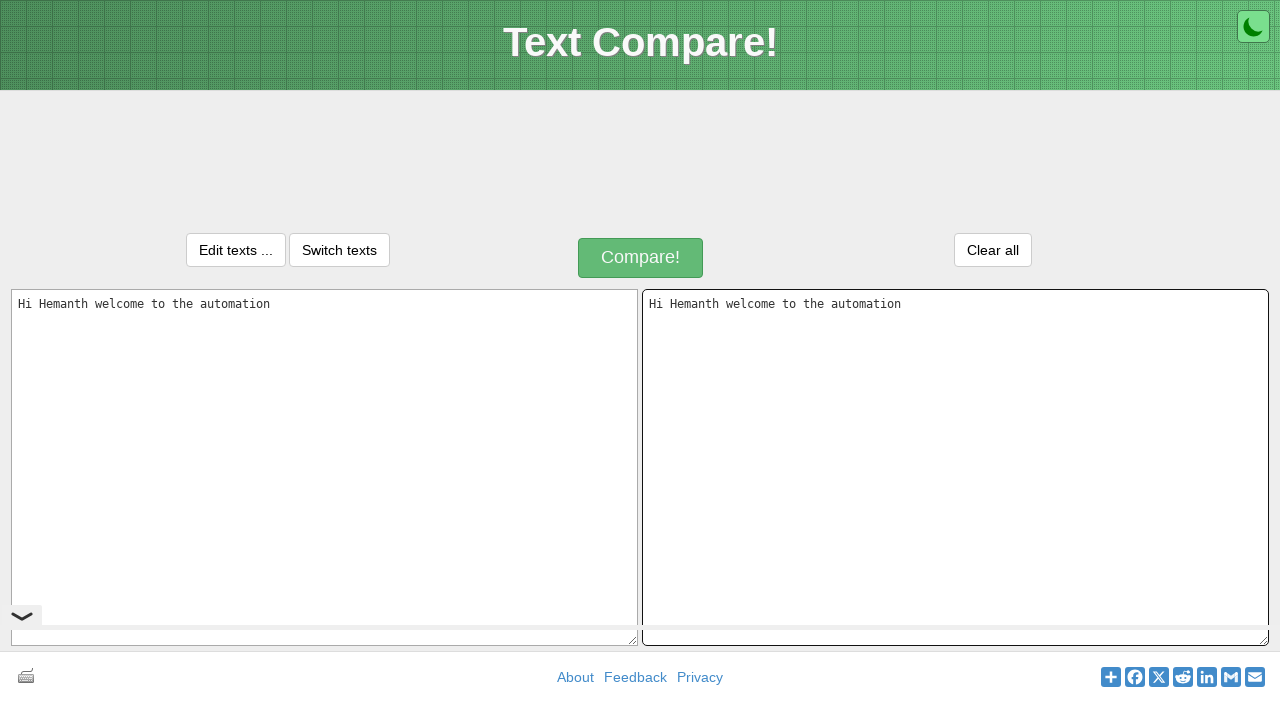